Tests that the currently applied filter is highlighted in the filter links

Starting URL: https://demo.playwright.dev/todomvc

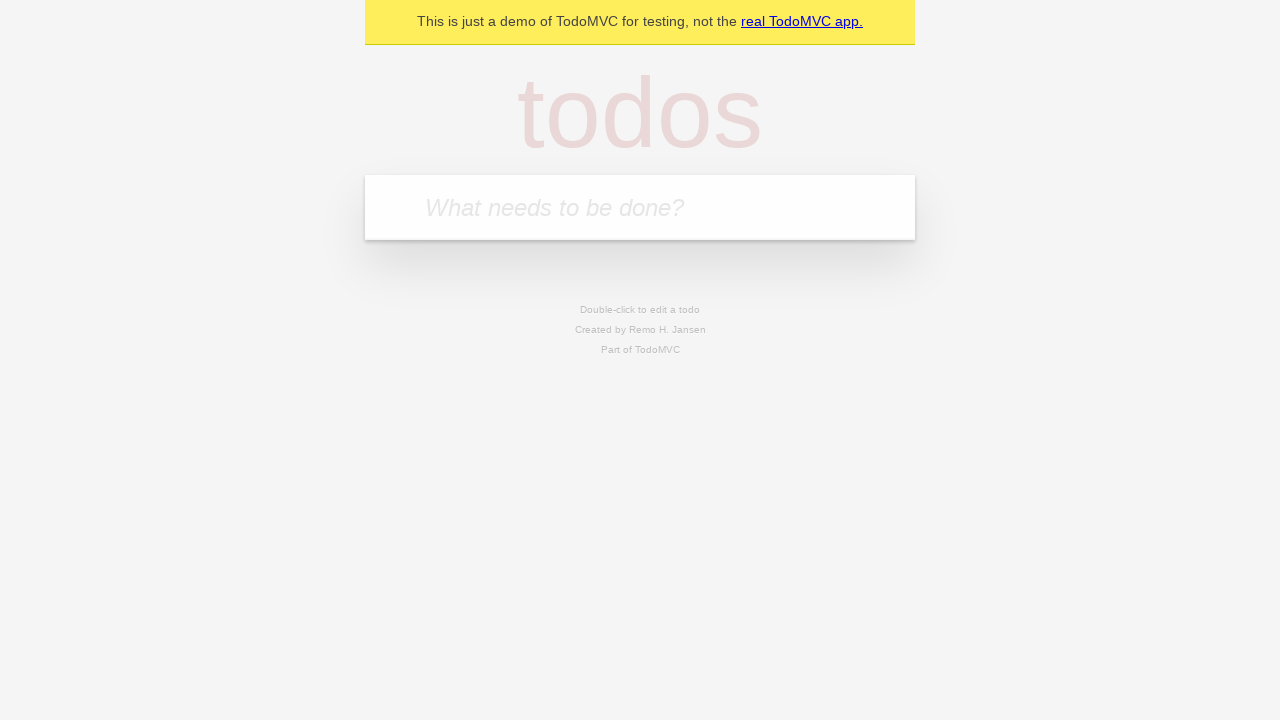

Filled todo input with 'buy some cheese' on internal:attr=[placeholder="What needs to be done?"i]
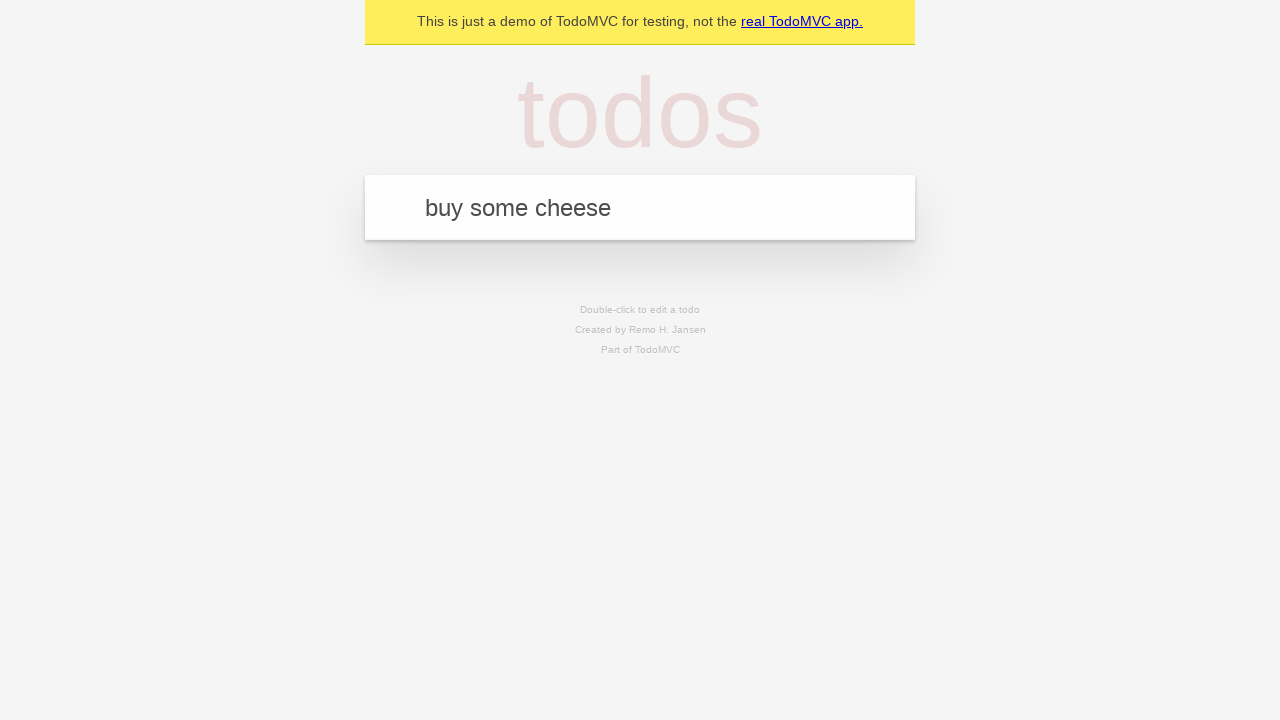

Pressed Enter to add first todo on internal:attr=[placeholder="What needs to be done?"i]
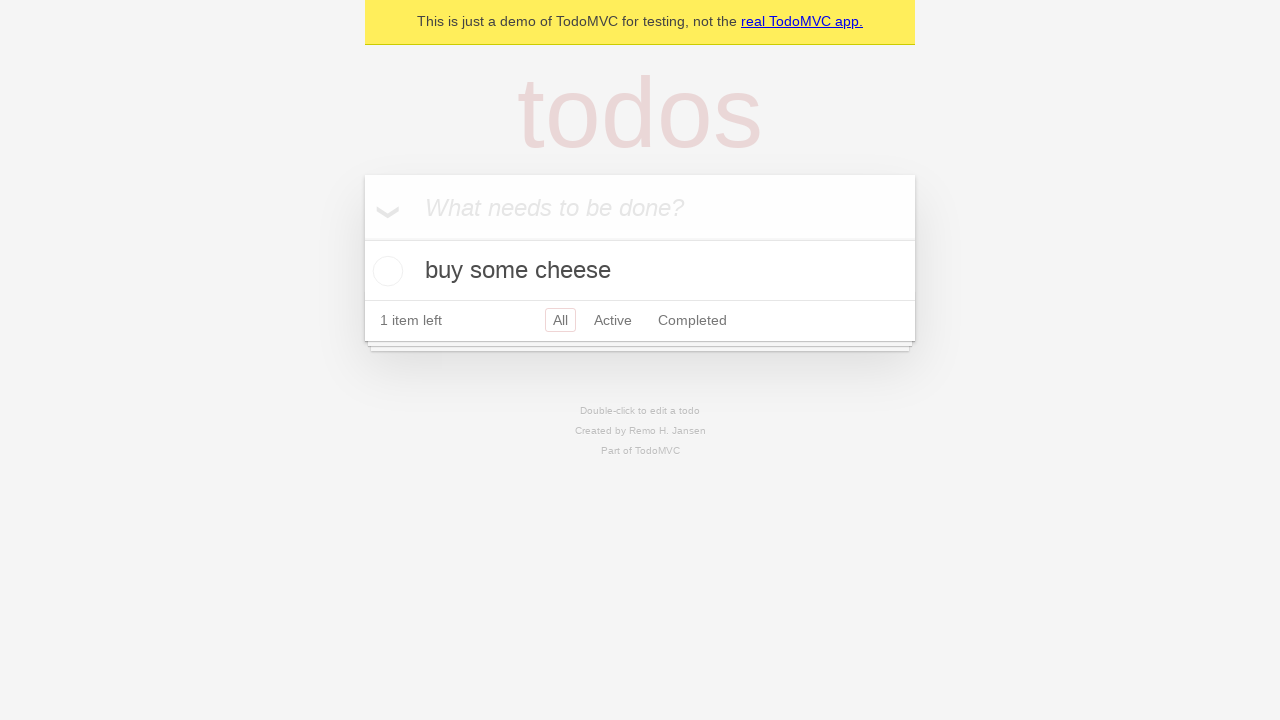

Filled todo input with 'feed the cat' on internal:attr=[placeholder="What needs to be done?"i]
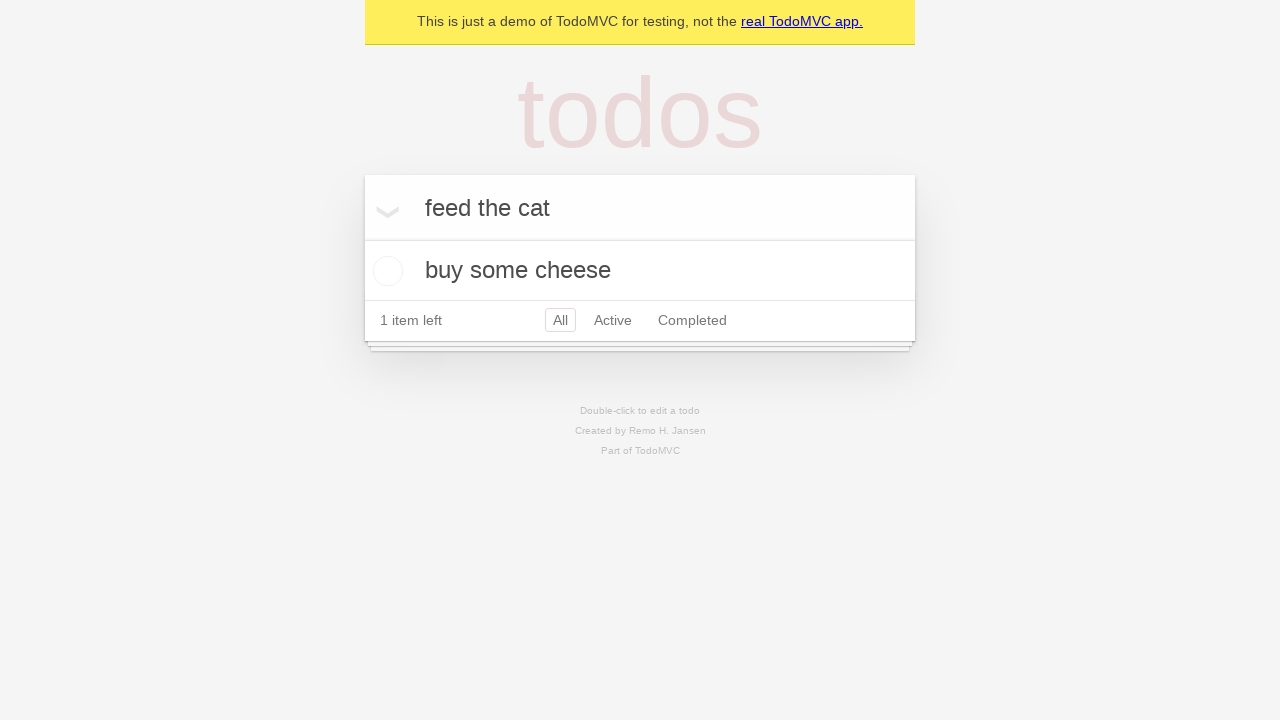

Pressed Enter to add second todo on internal:attr=[placeholder="What needs to be done?"i]
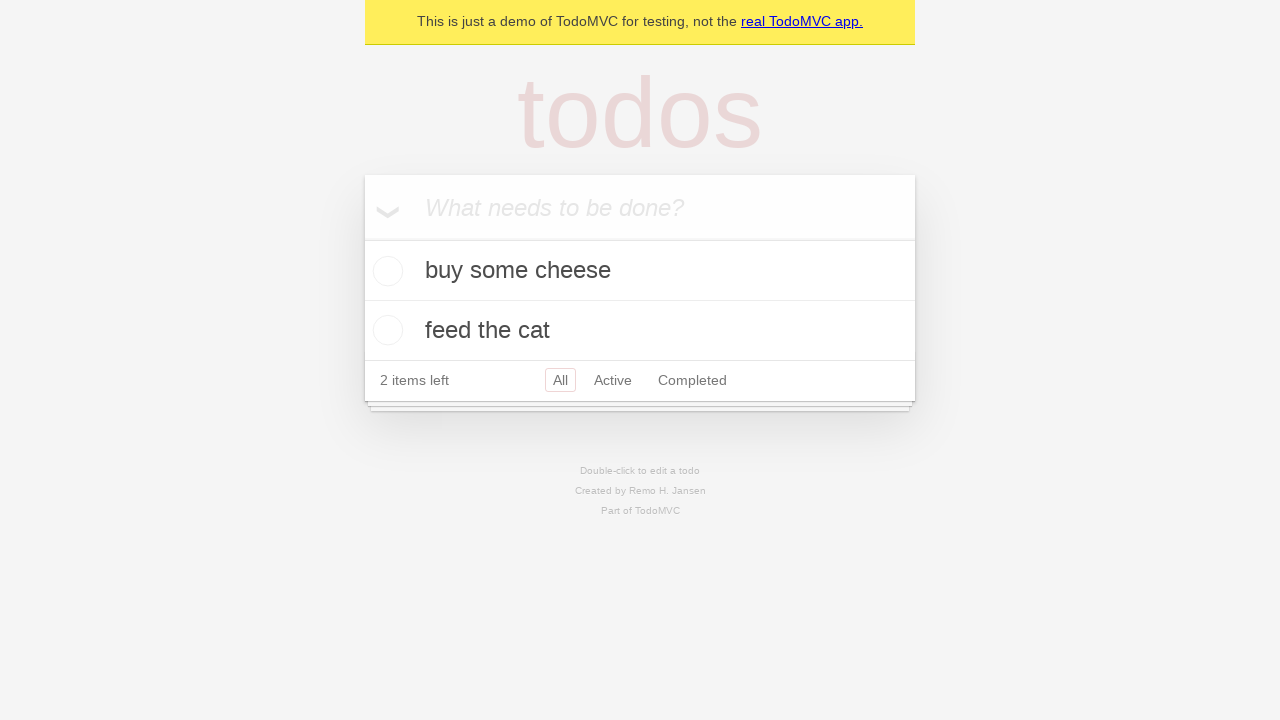

Filled todo input with 'book a doctors appointment' on internal:attr=[placeholder="What needs to be done?"i]
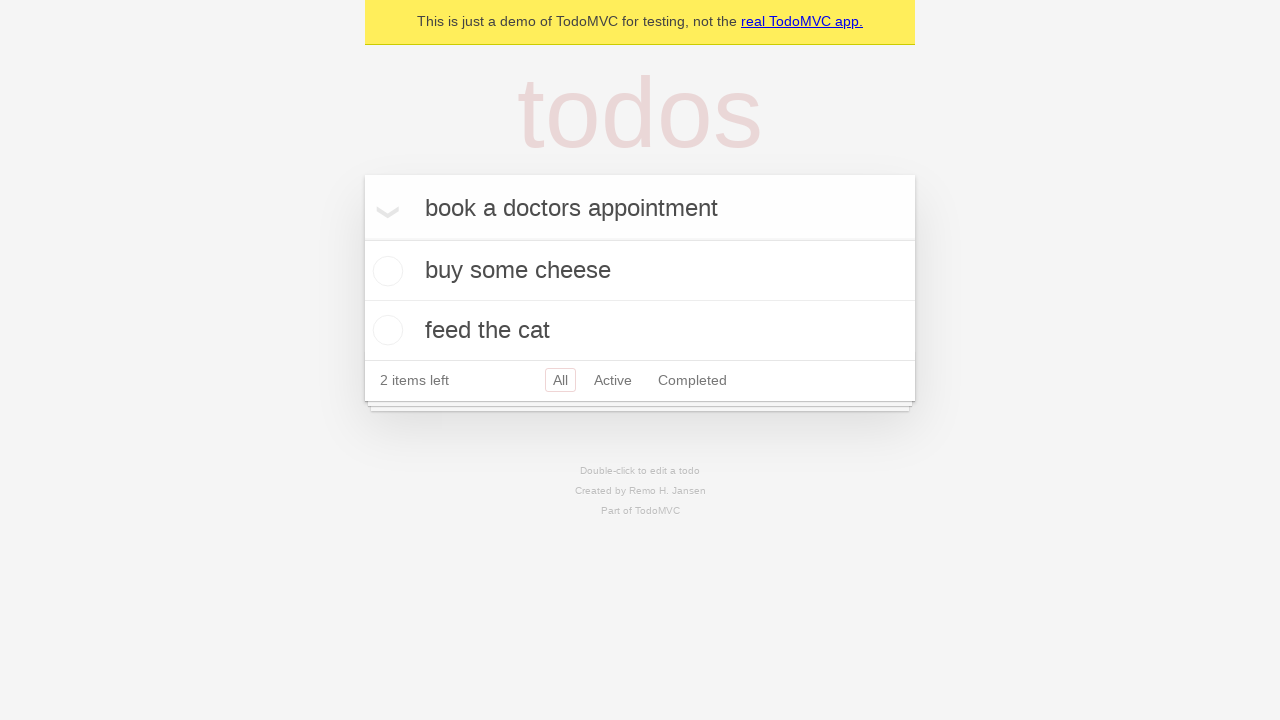

Pressed Enter to add third todo on internal:attr=[placeholder="What needs to be done?"i]
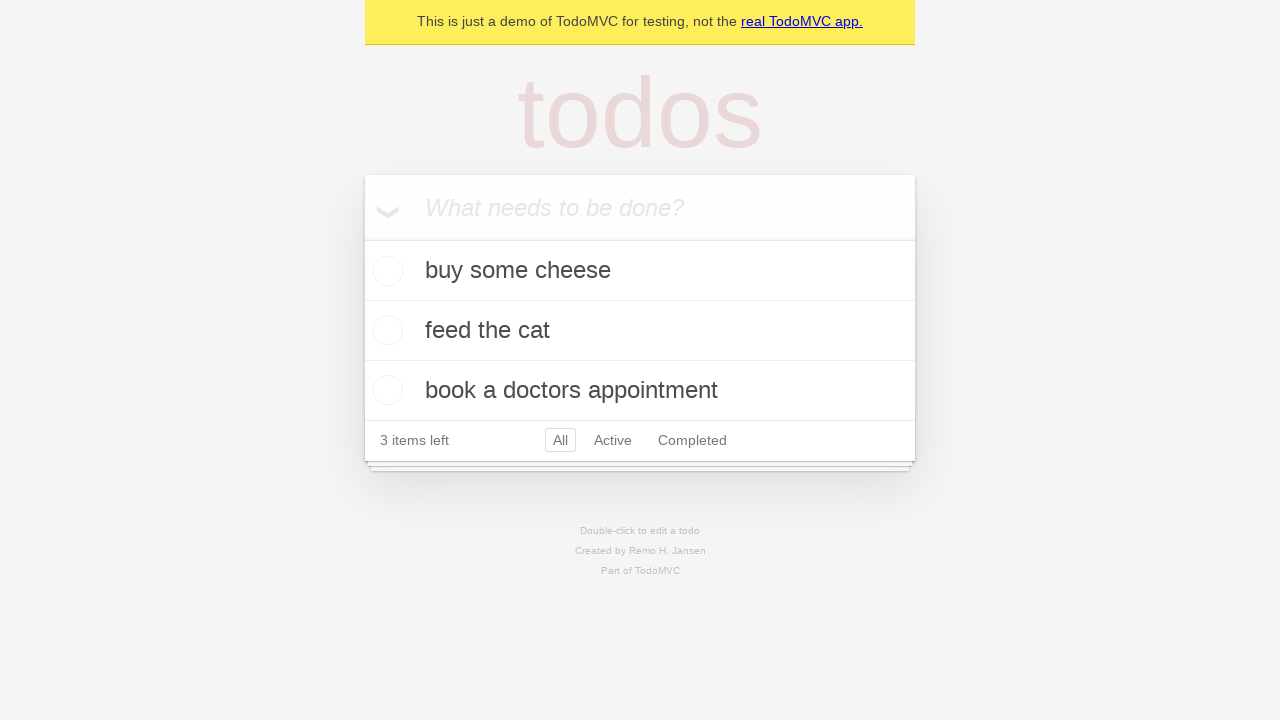

Clicked Active filter link at (613, 440) on internal:role=link[name="Active"i]
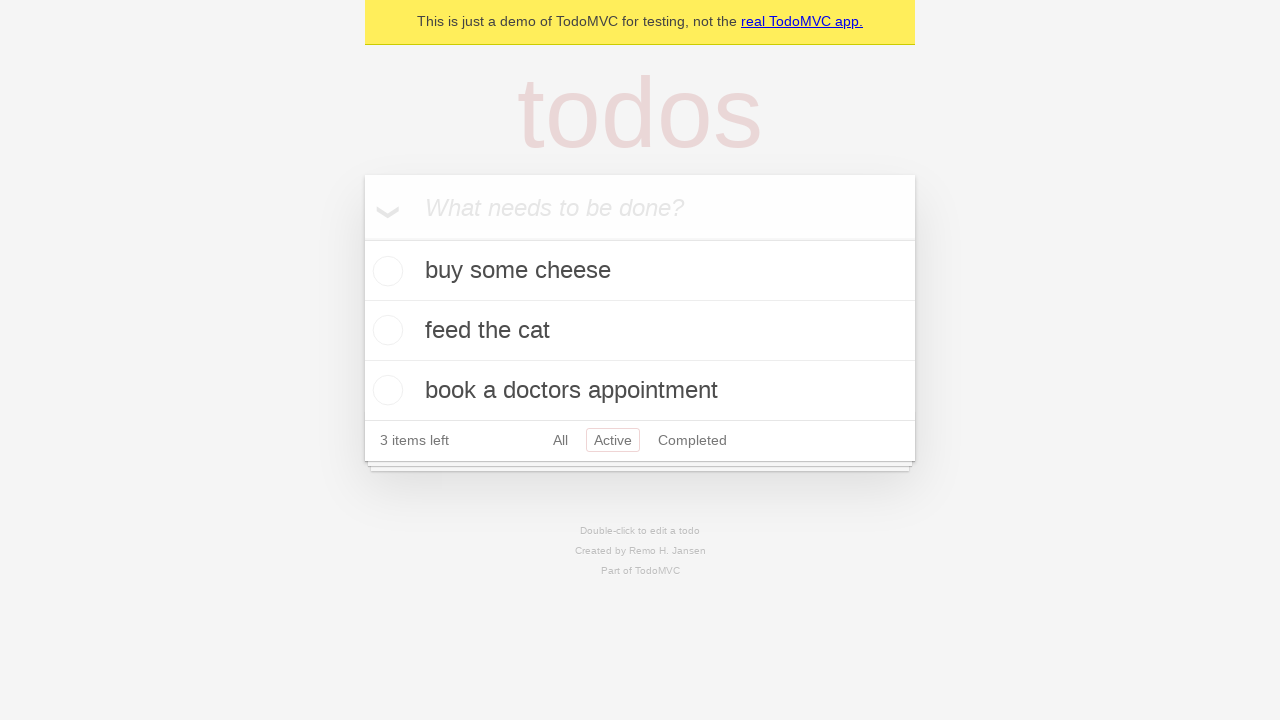

Clicked Completed filter link and verified it is highlighted at (692, 440) on internal:role=link[name="Completed"i]
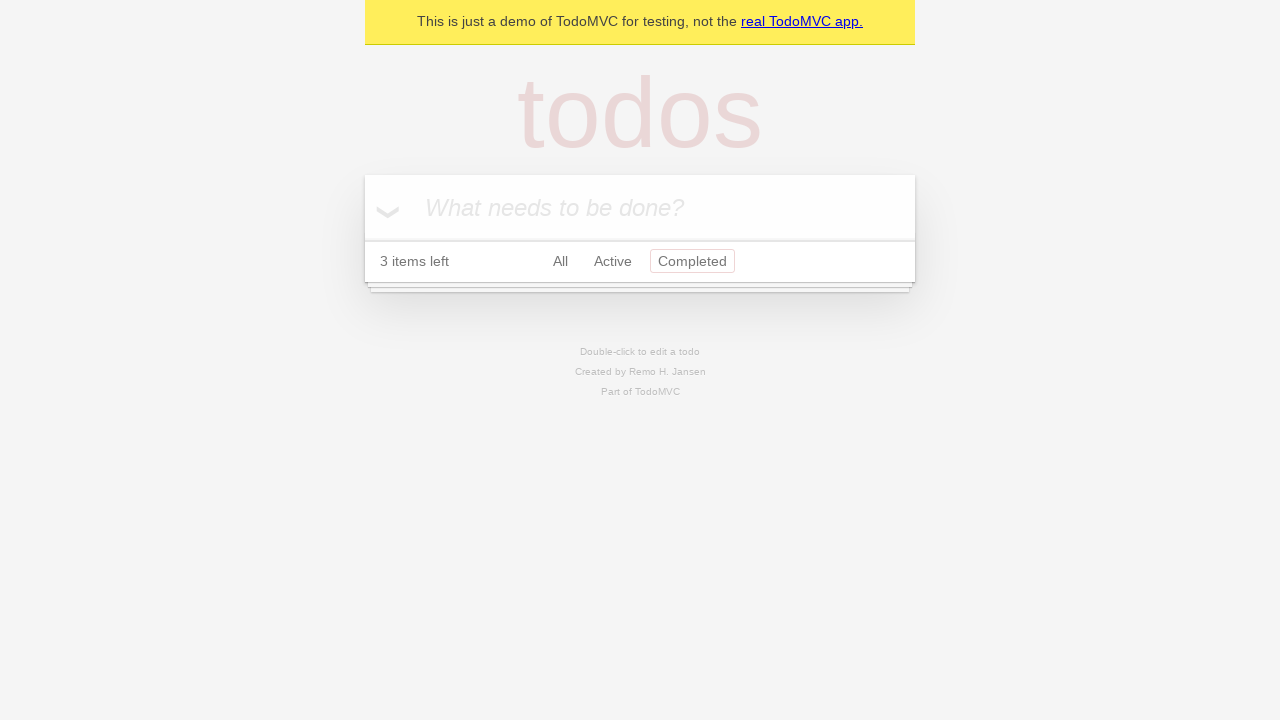

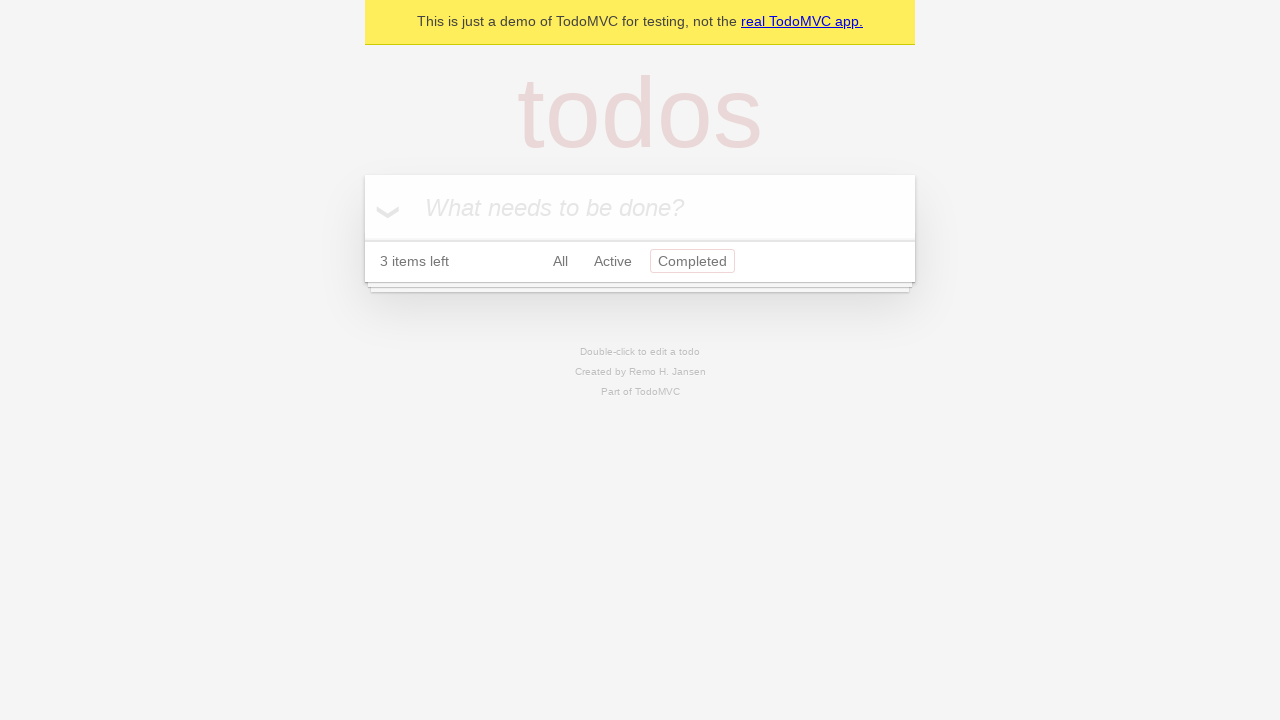